Tests JavaScript alert handling by clicking a button that triggers an alert and accepting it

Starting URL: https://the-internet.herokuapp.com/javascript_alerts

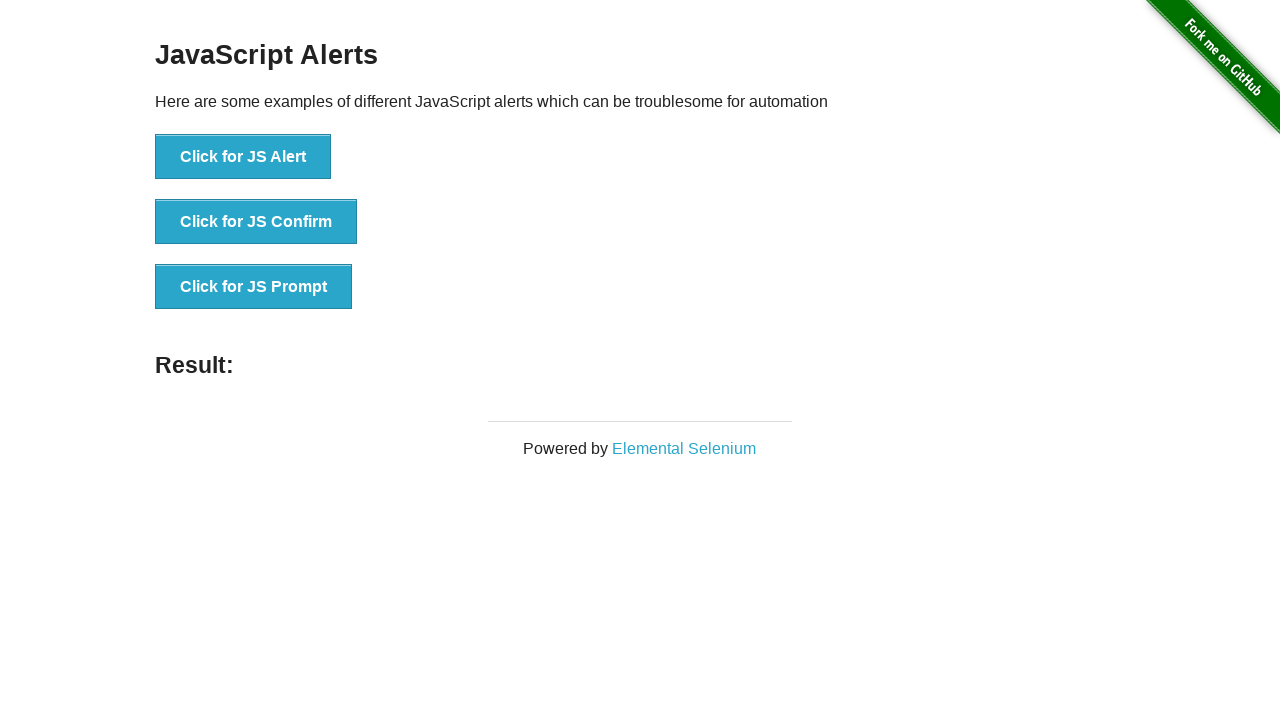

Set up dialog handler to automatically accept alerts
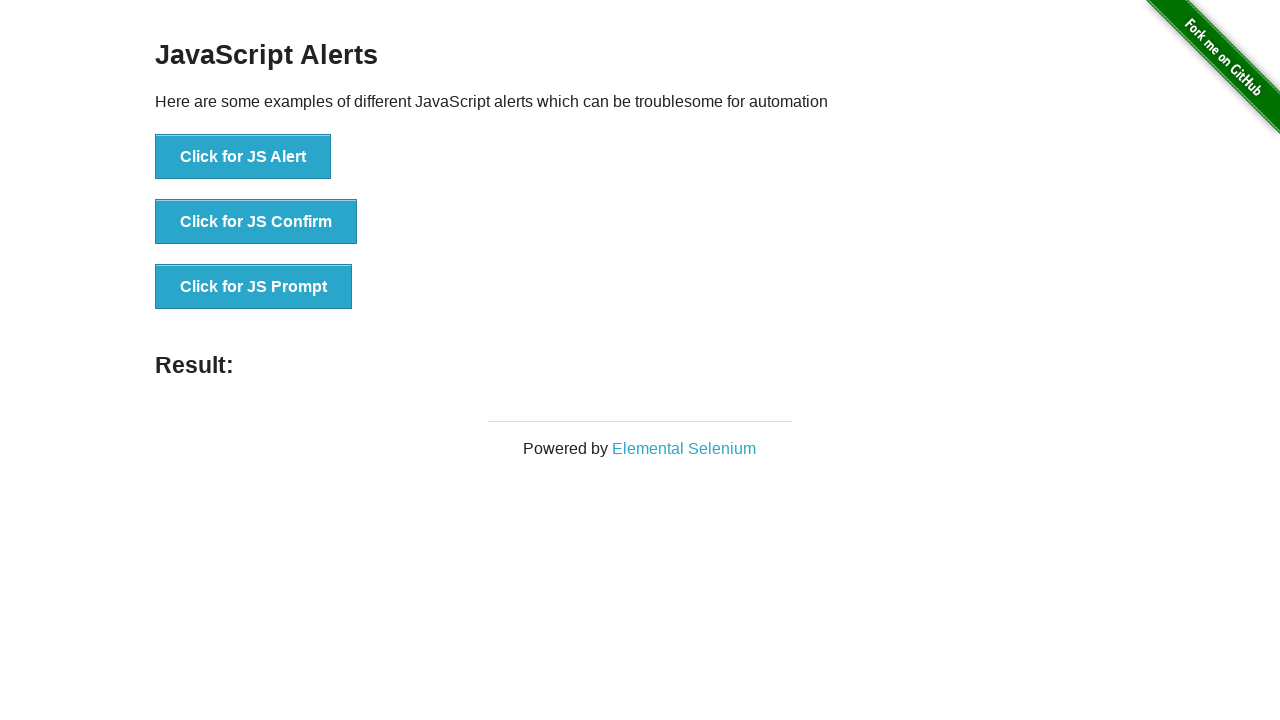

Clicked 'Click for JS Alert' button to trigger JavaScript alert at (243, 157) on internal:role=button[name="Click for JS Alert"i]
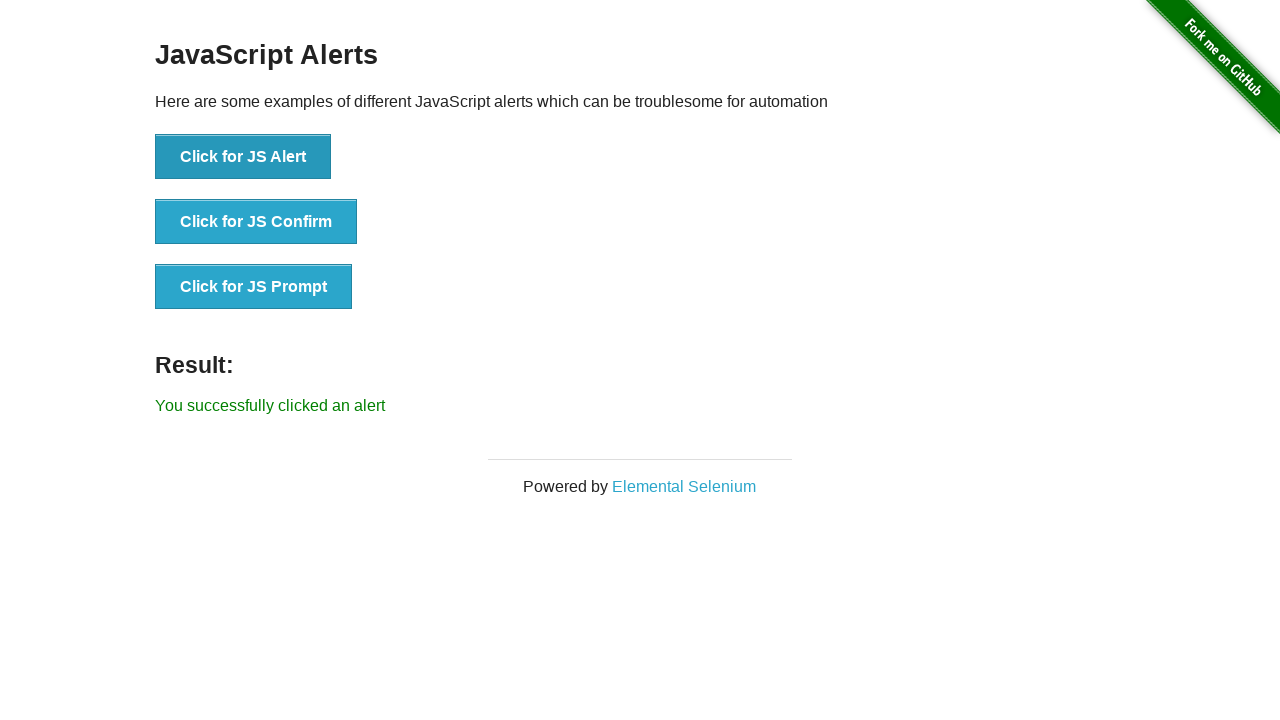

Waited for alert to be handled
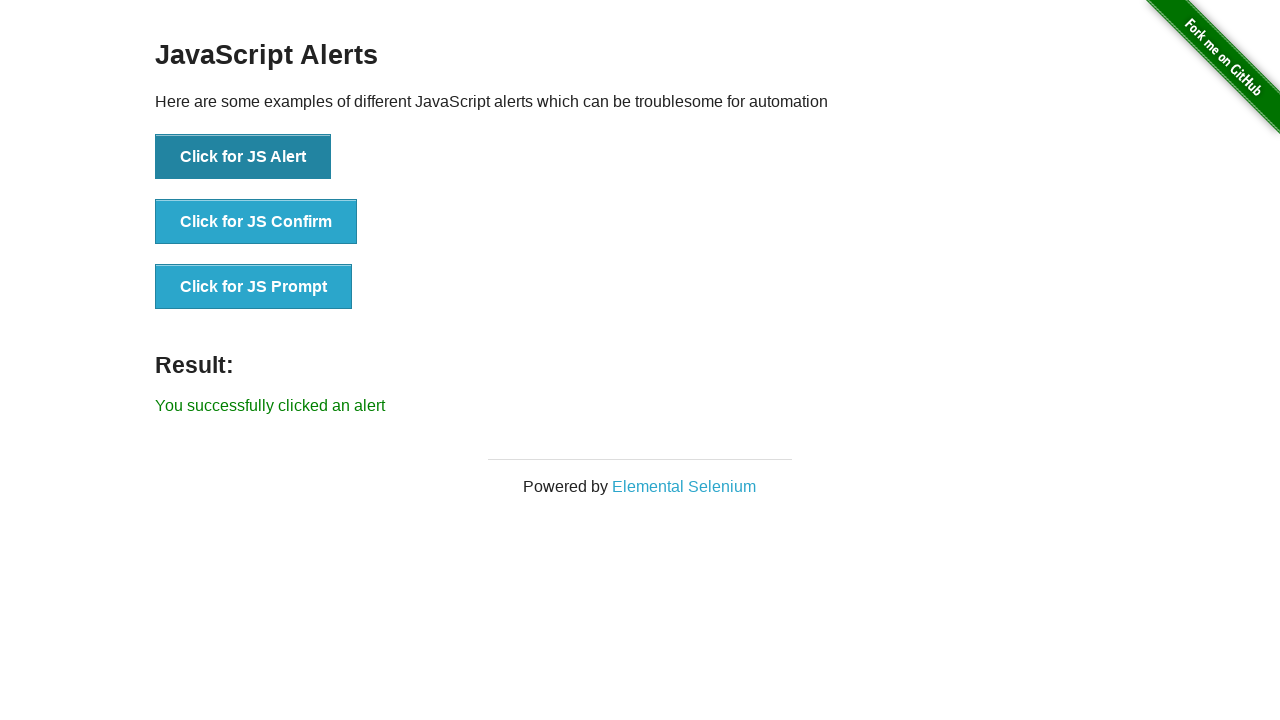

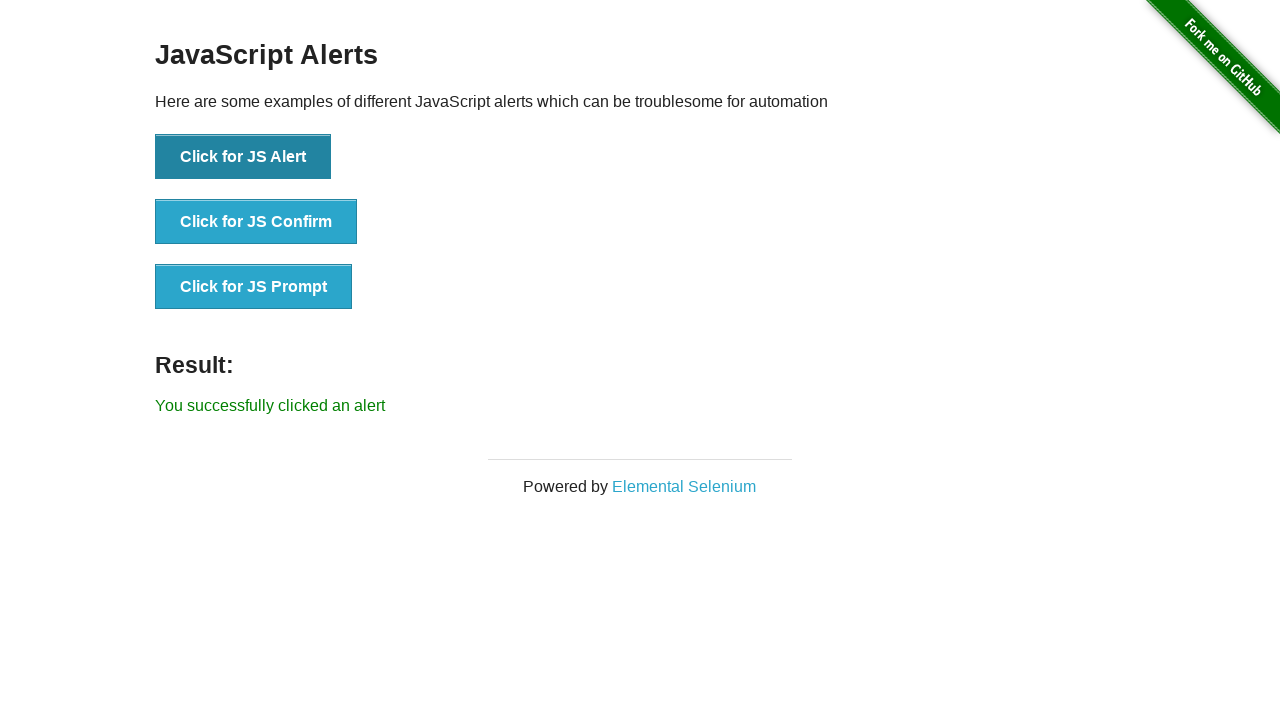